Tests dropdown select functionality by selecting options by index and label, counting options, and retrieving dropdown text values

Starting URL: https://www.leafground.com/select.xhtml

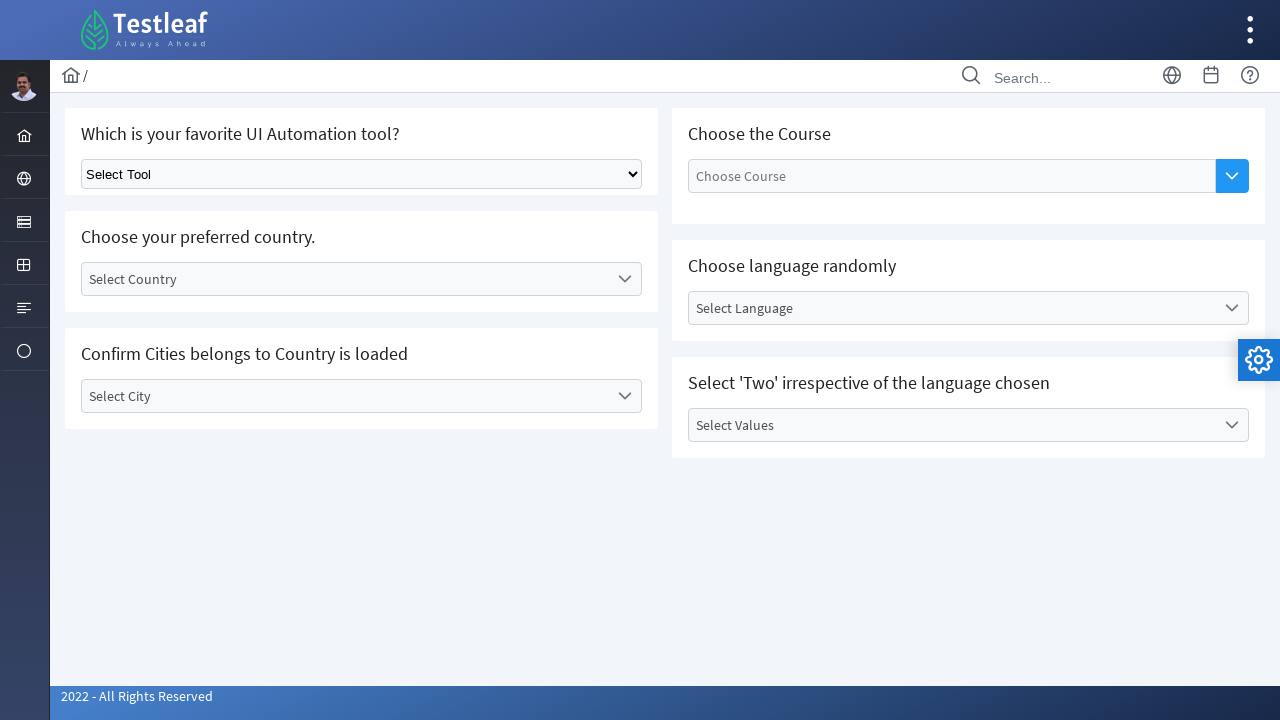

Selected first option by index (index=1) from dropdown on .ui-selectonemenu
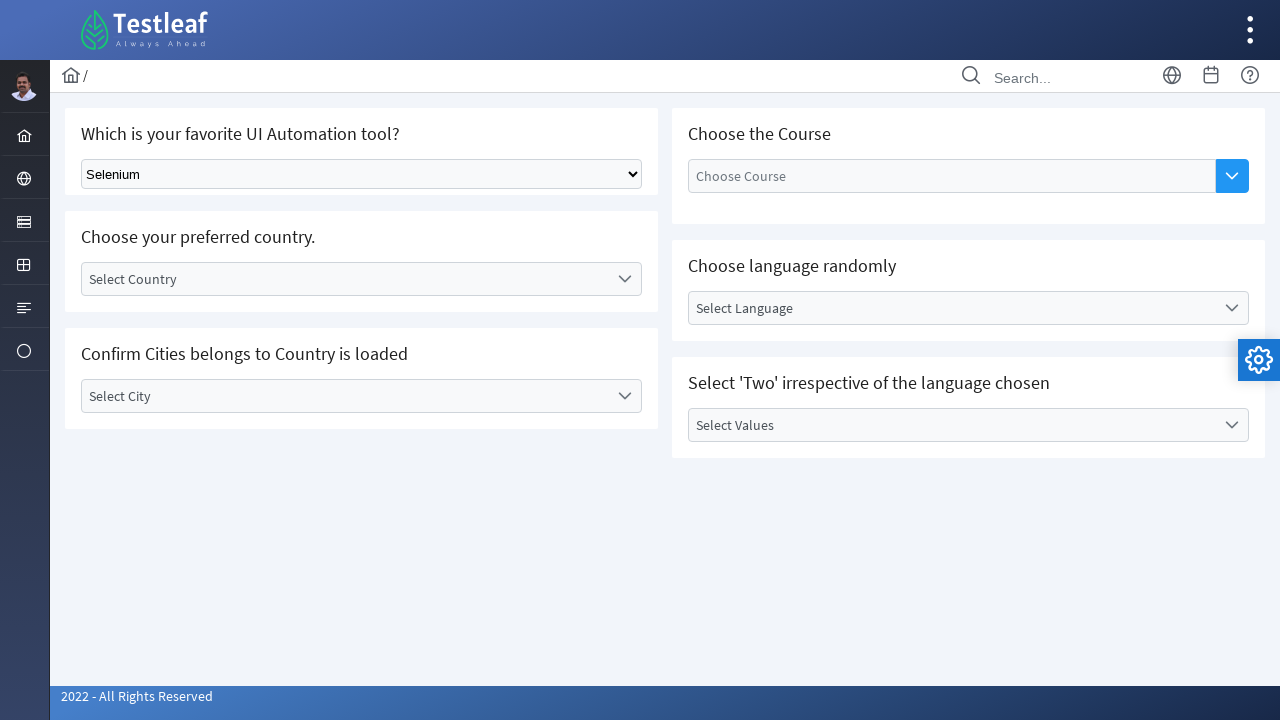

Waited 2000ms for selection to register
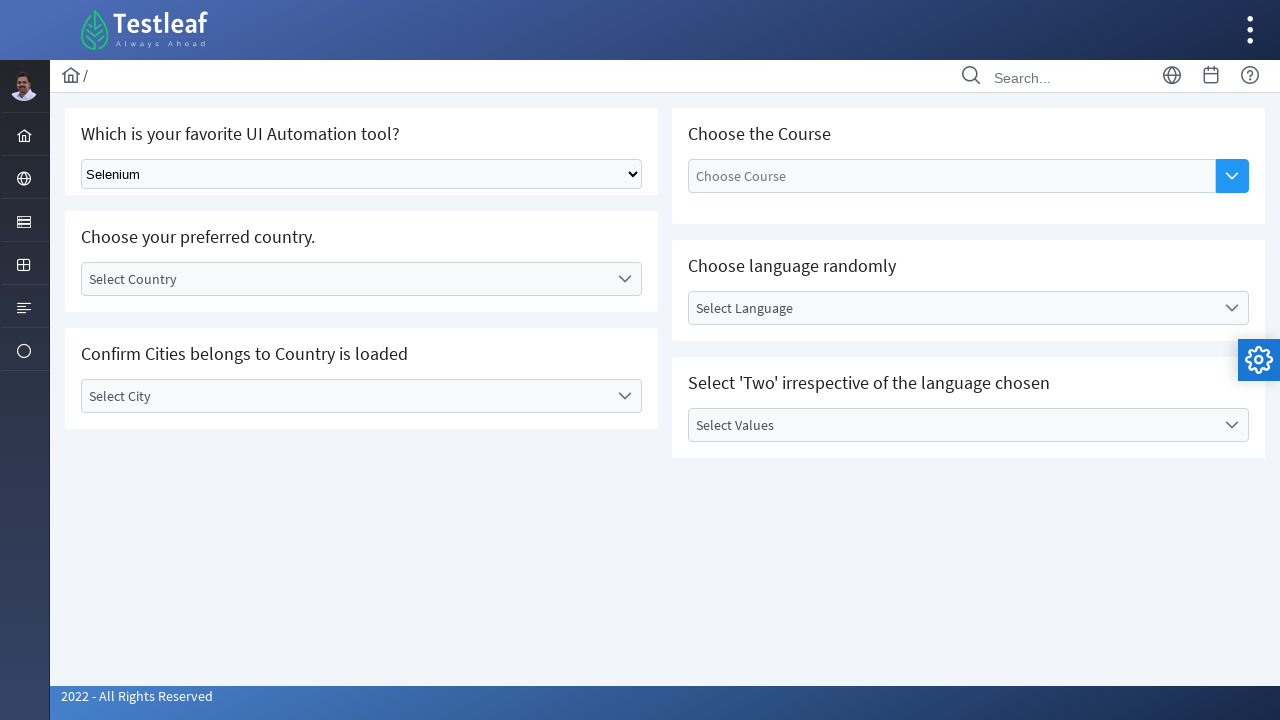

Selected option labeled 'Puppeteer' from dropdown on .ui-selectonemenu
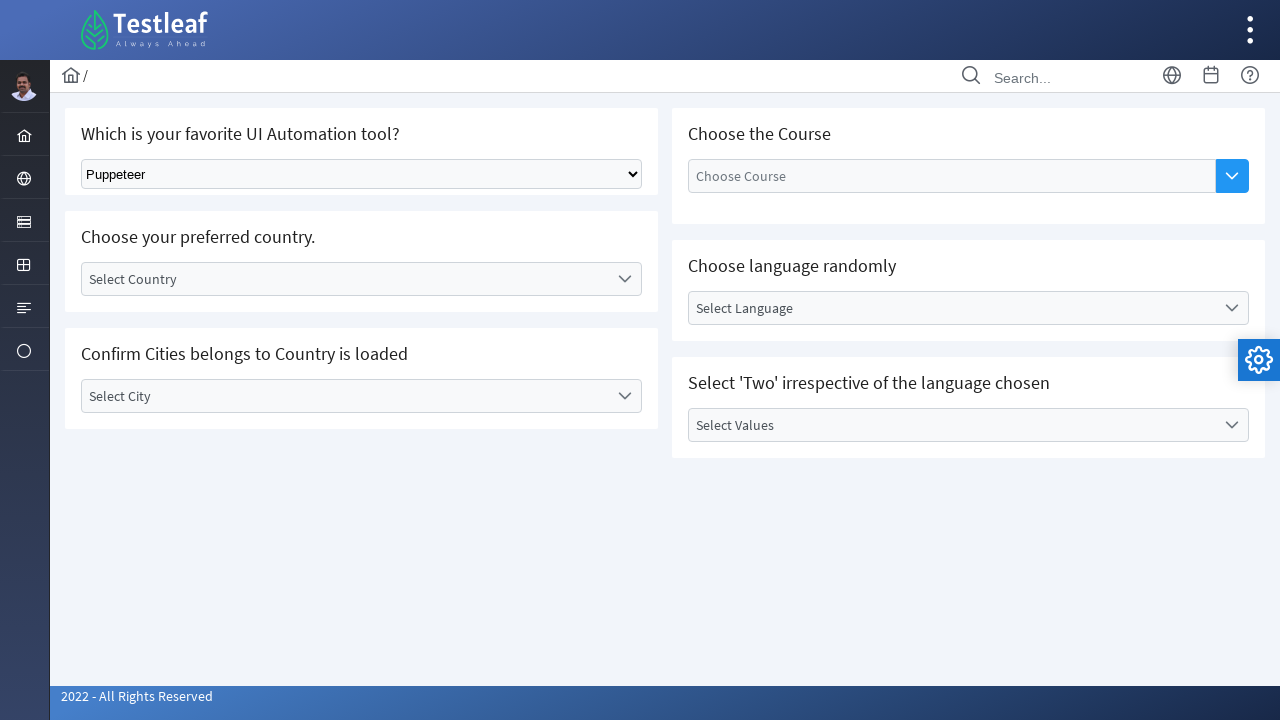

Located all dropdown options using XPath selector
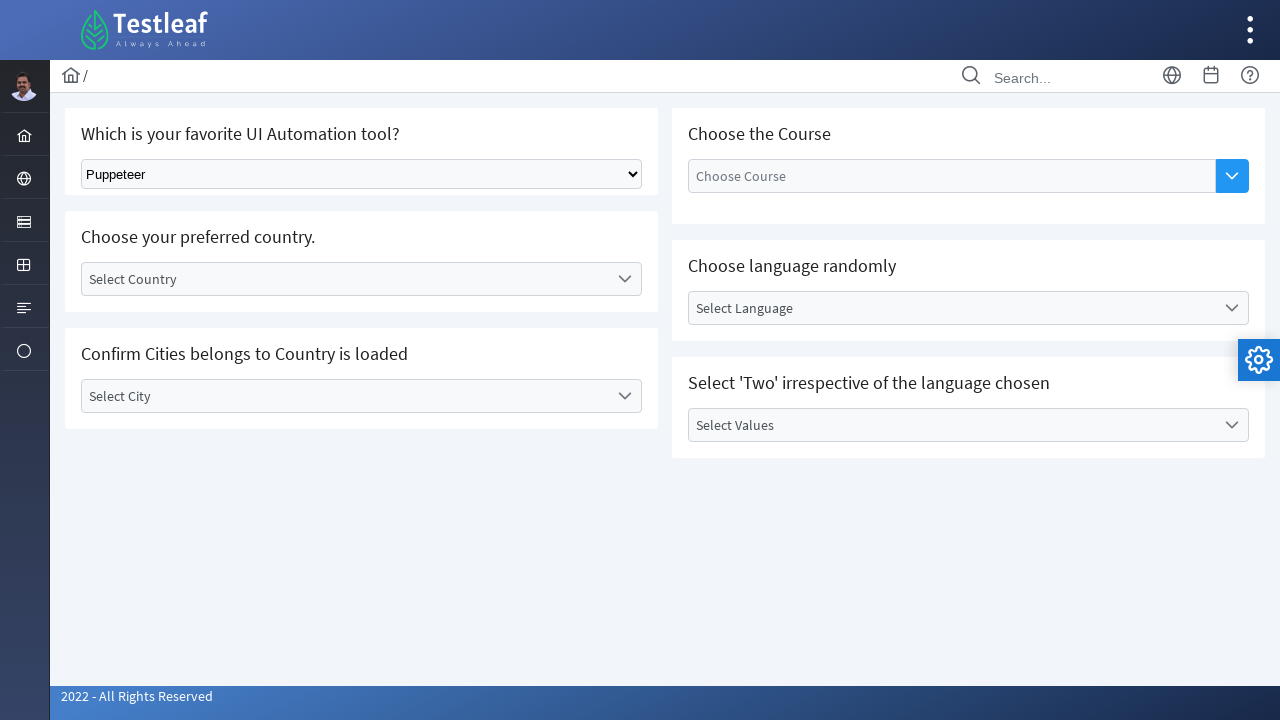

Counted dropdown options: 5 options found
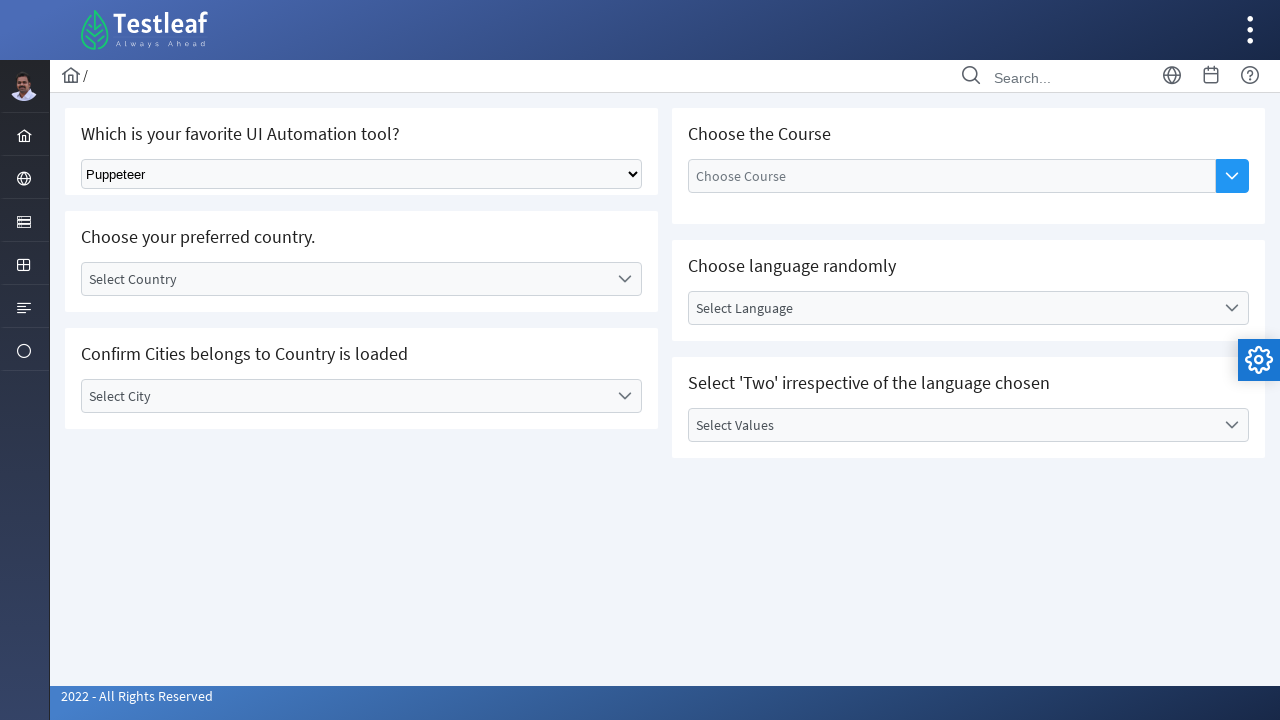

Retrieved all option text values from dropdown: ['Select Tool', 'Selenium', 'Playwright', 'Puppeteer', 'Cypress']
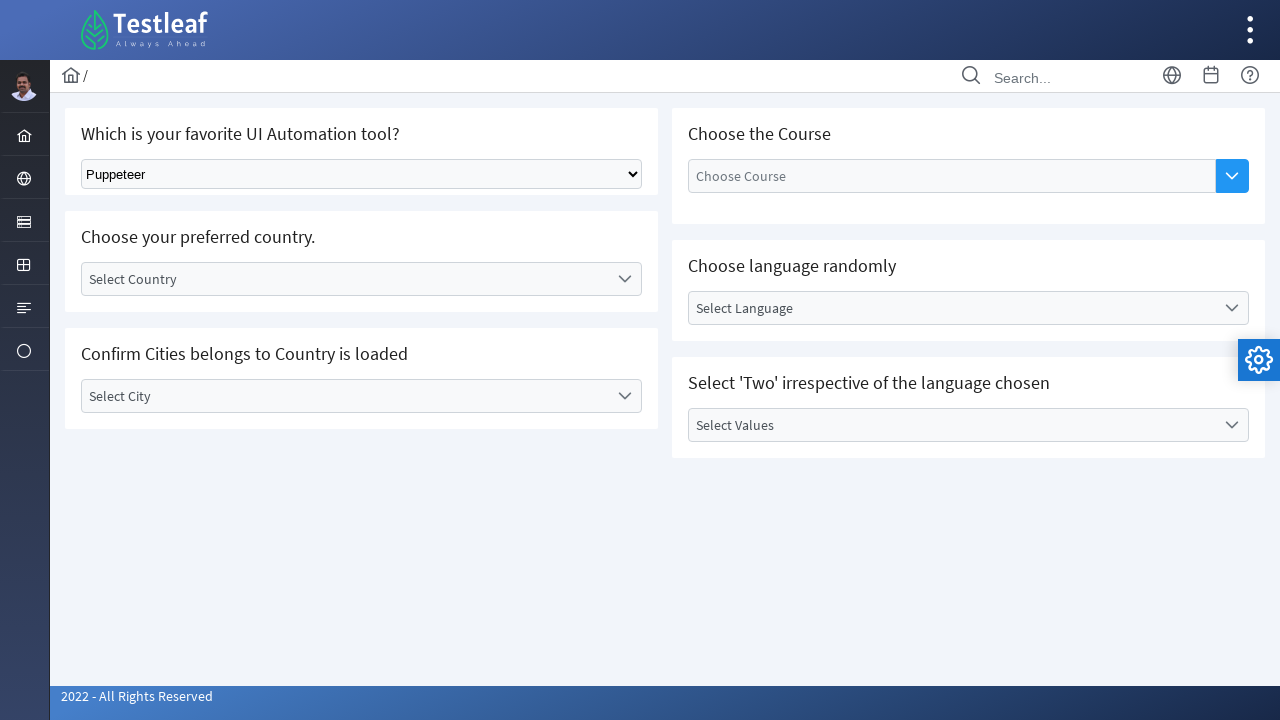

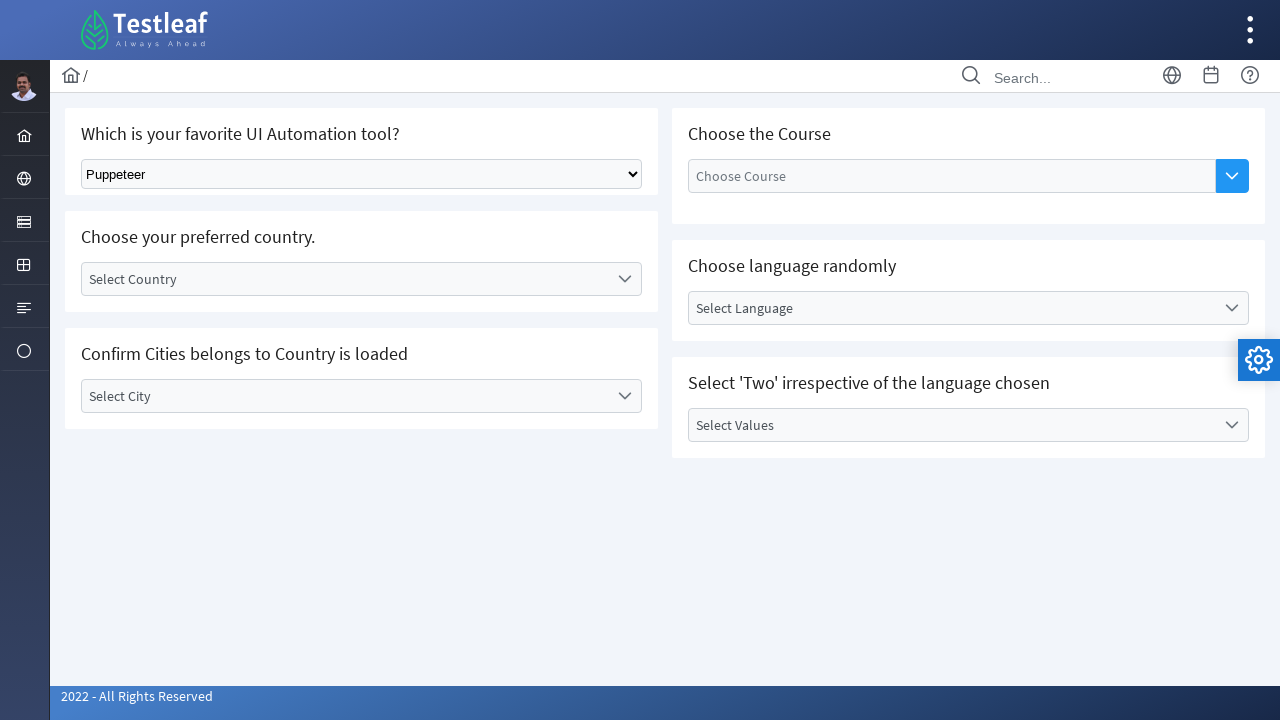